Tests the contact form on Merolagani website by filling in full name, mobile number, email, and message fields, then submitting the form

Starting URL: https://merolagani.com/ContactUs.aspx

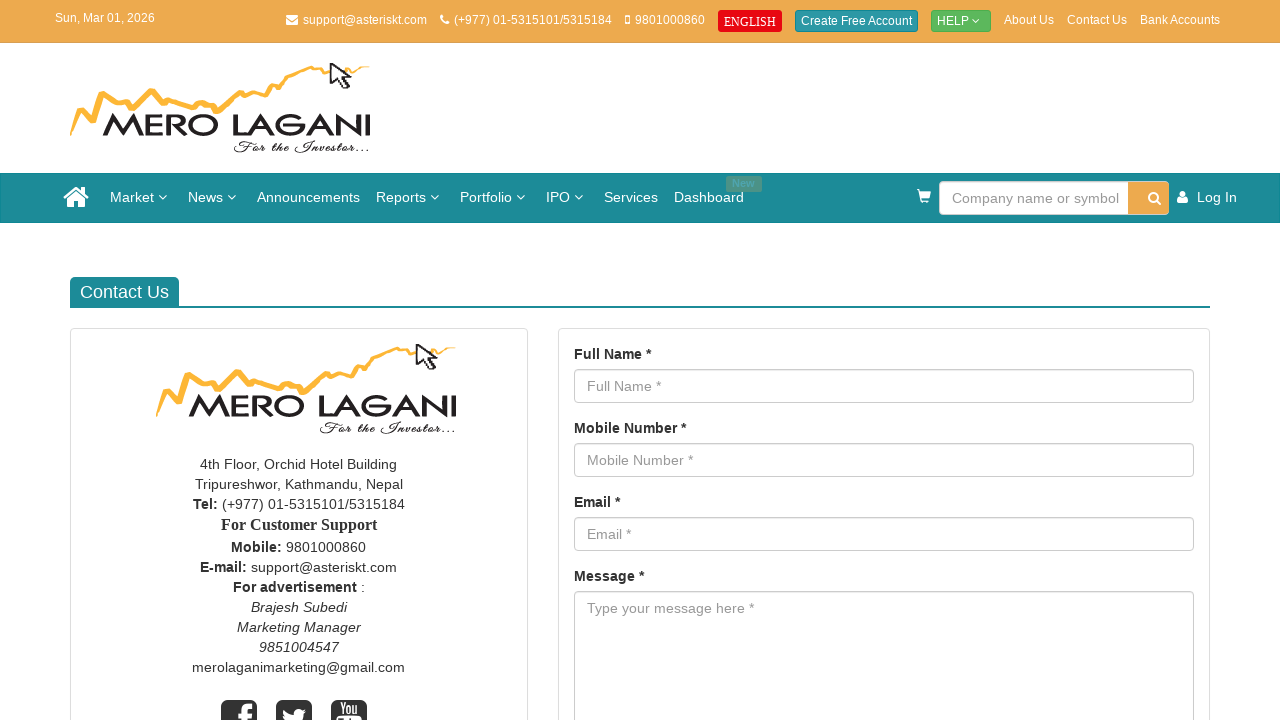

Filled full name field with 'Ram Bahadur' on input[name='ctl00$ContentPlaceHolder1$txtFullName']
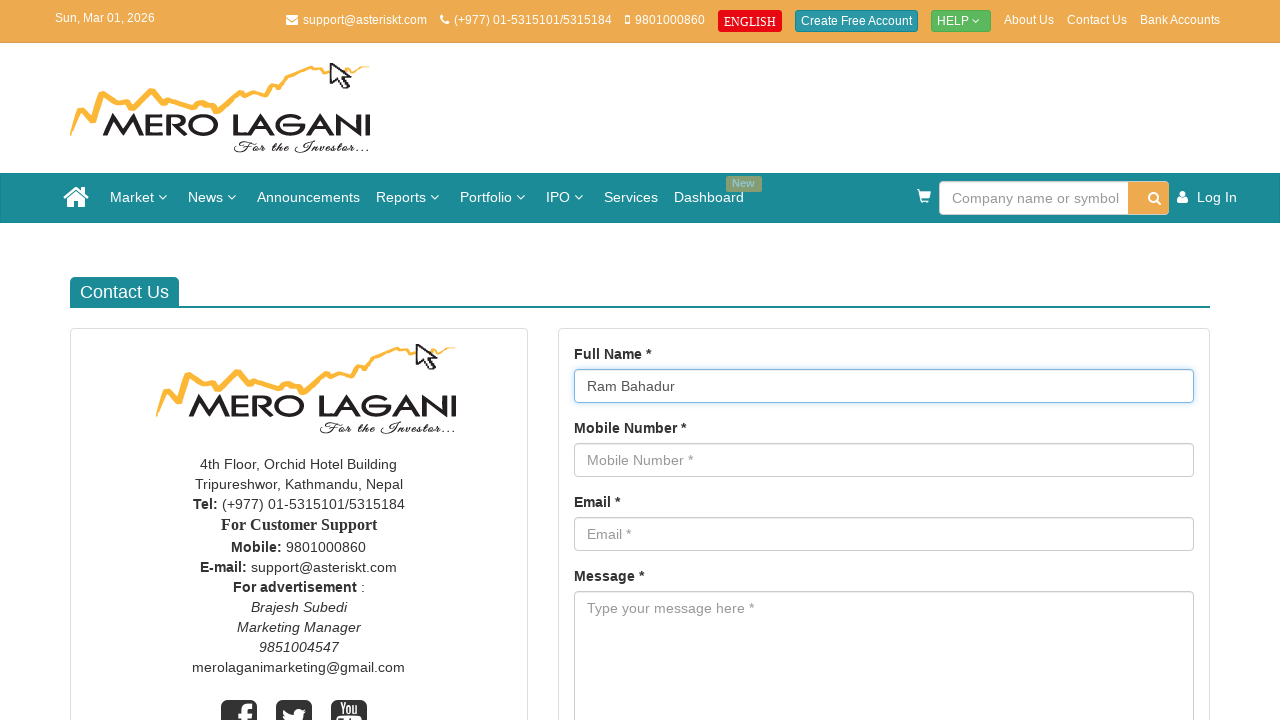

Filled mobile number field with '981234567' on input[name='ctl00$ContentPlaceHolder1$txtMobileNo']
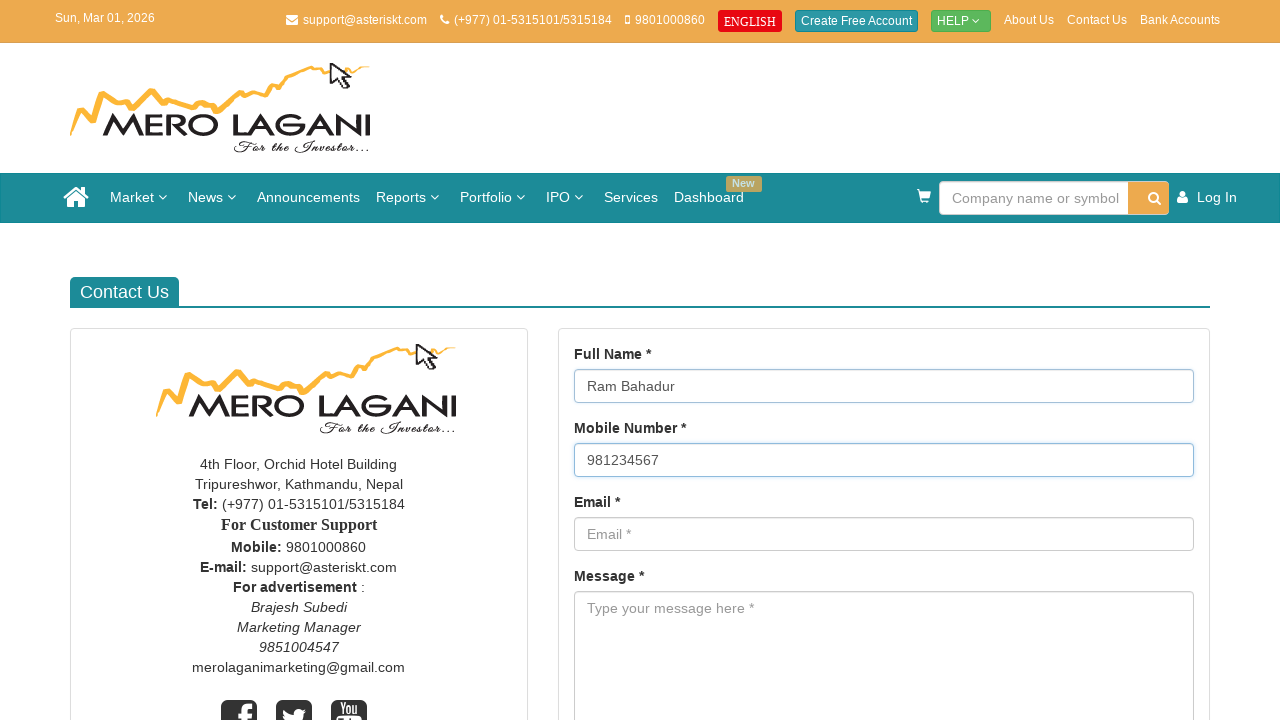

Filled email field with 'abc@gmail.com' on input[name='ctl00$ContentPlaceHolder1$txtEmail']
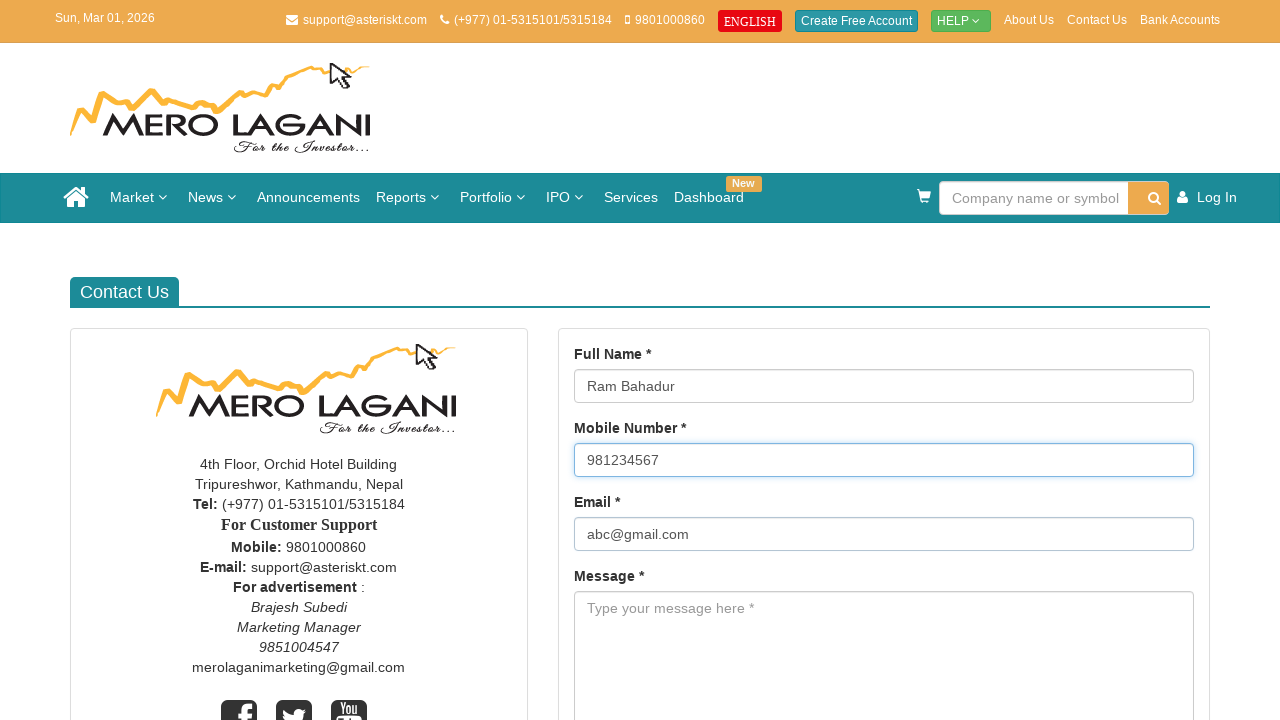

Retrieved contact us panel text content
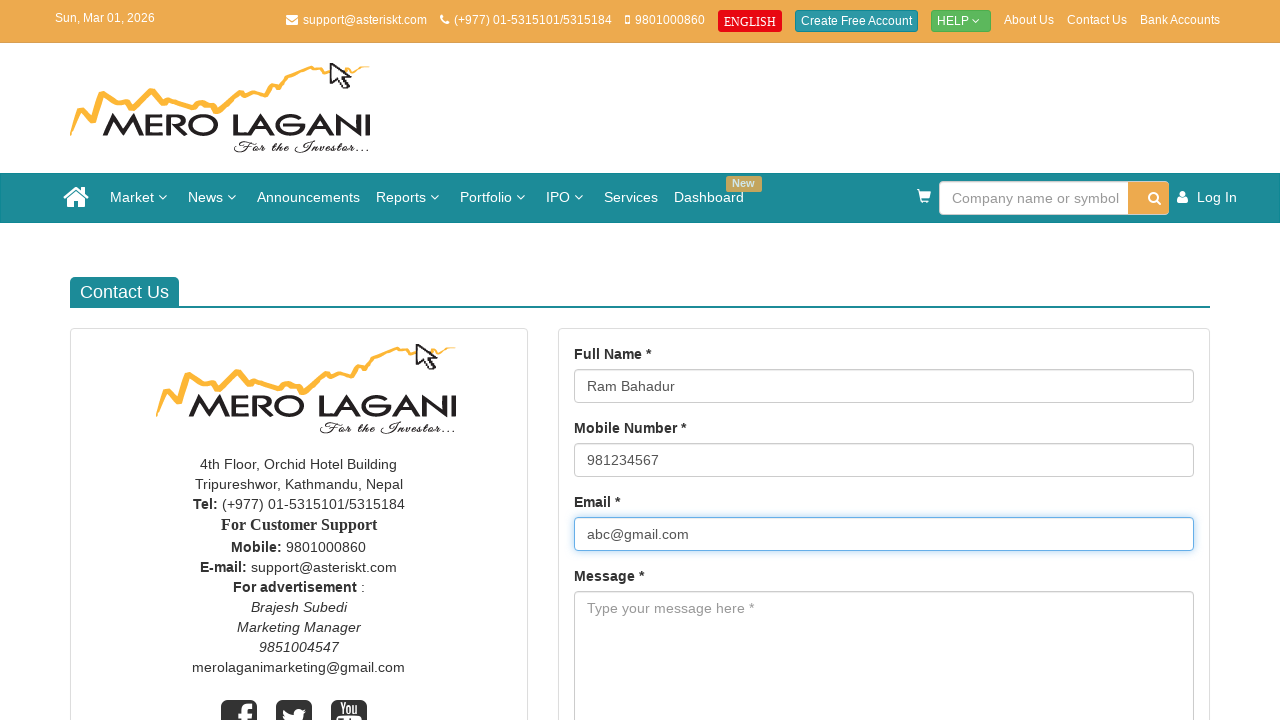

Filled message textarea with contact panel text on textarea[name='ctl00$ContentPlaceHolder1$txtMessage']
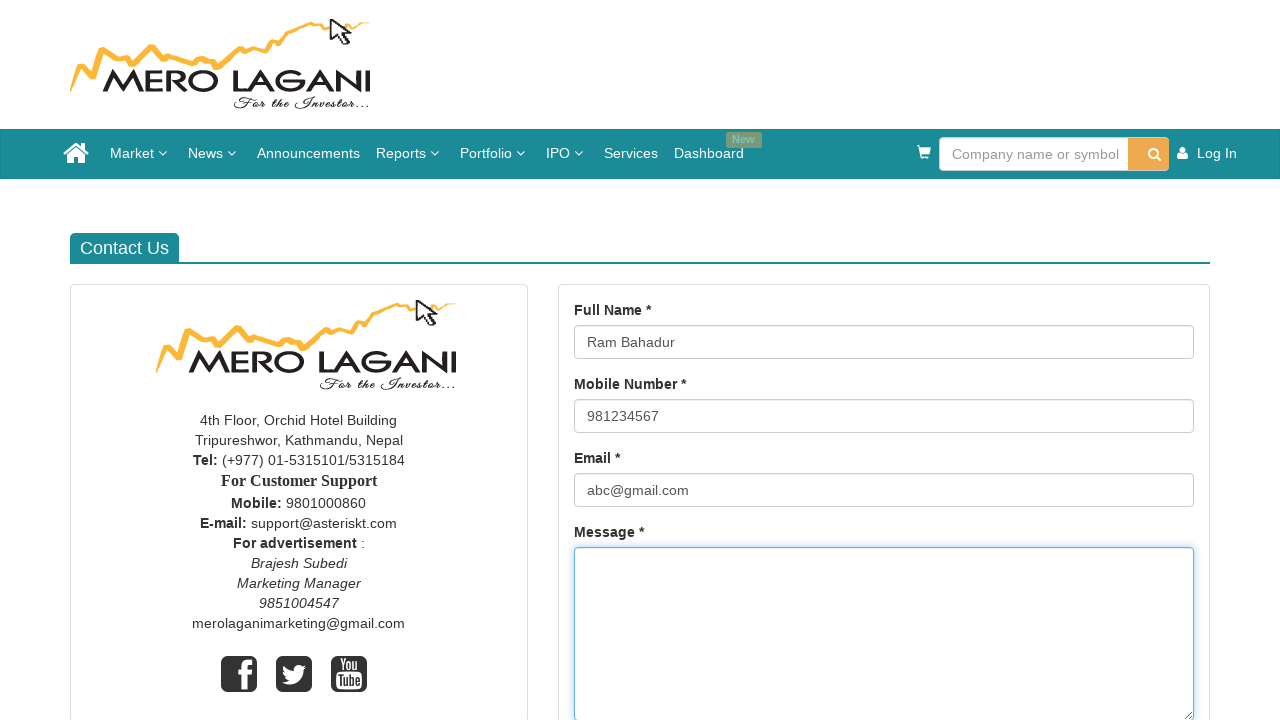

Clicked submit button to submit contact form at (608, 703) on a#ctl00_ContentPlaceHolder1_lbtnSubmit
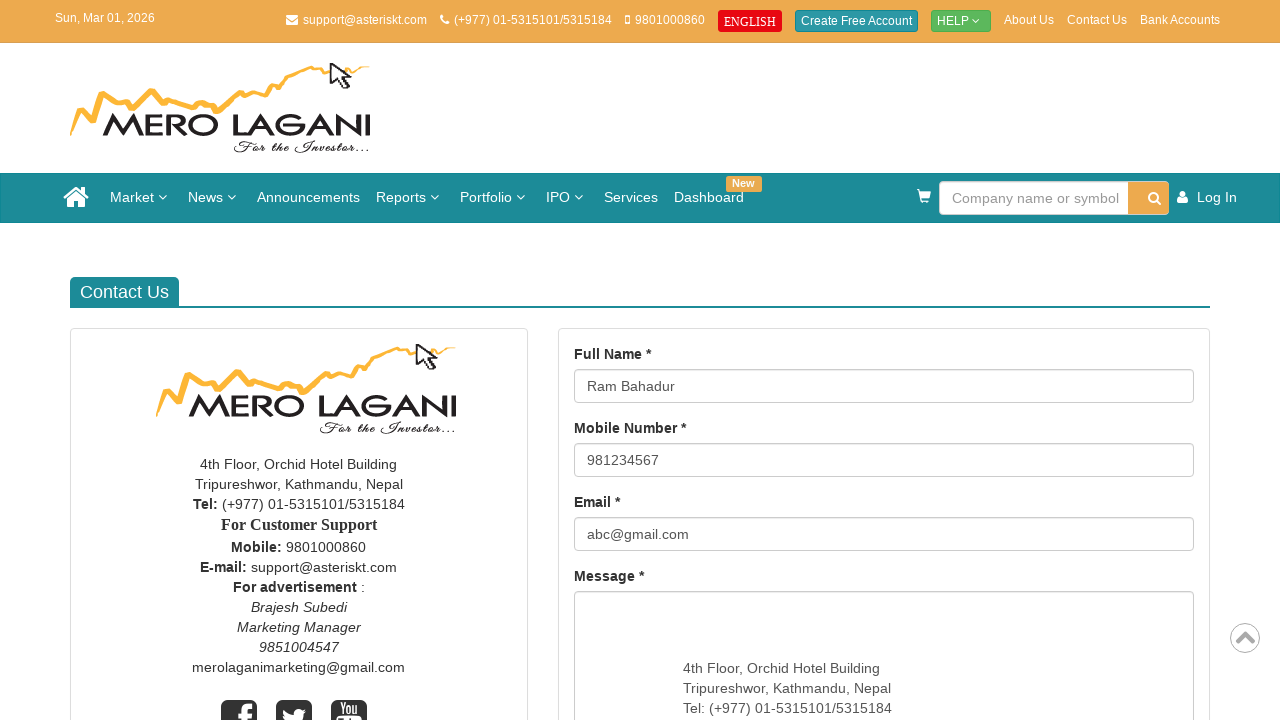

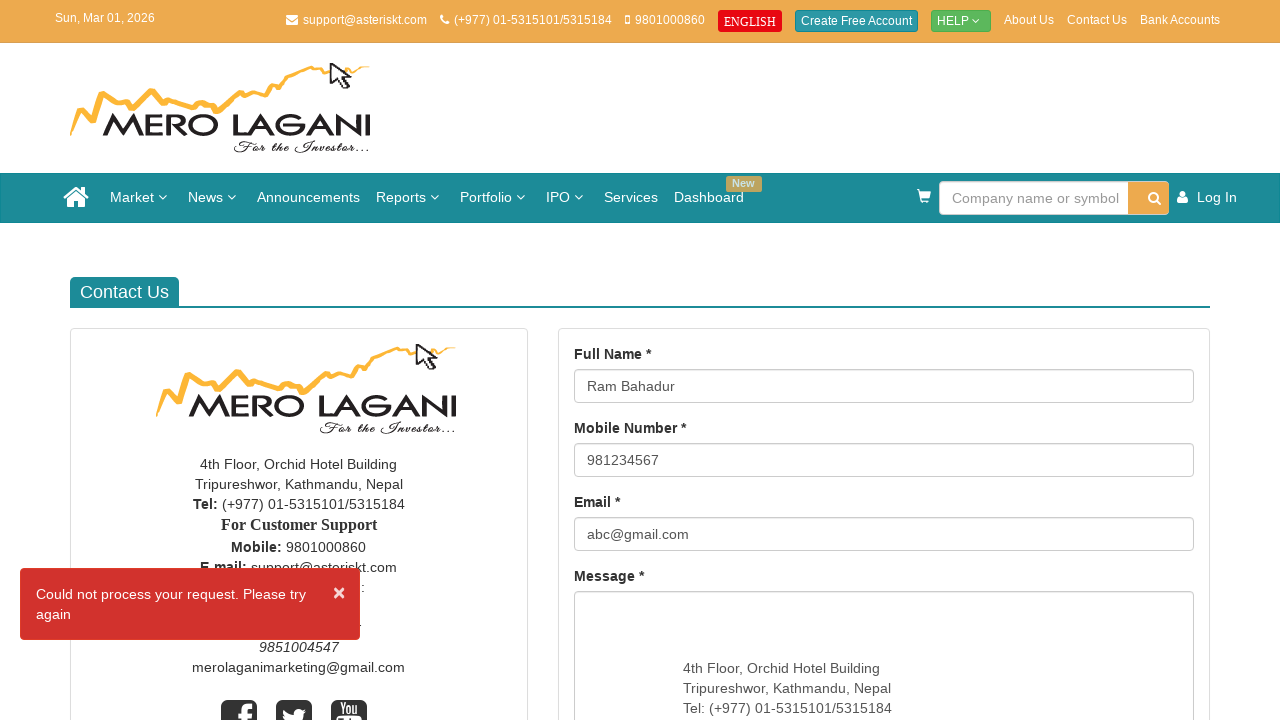